Tests iframe functionality on DemoQA by navigating to the Frames section, switching into two different frames, and verifying that text content displays correctly inside each frame.

Starting URL: https://demoqa.com/

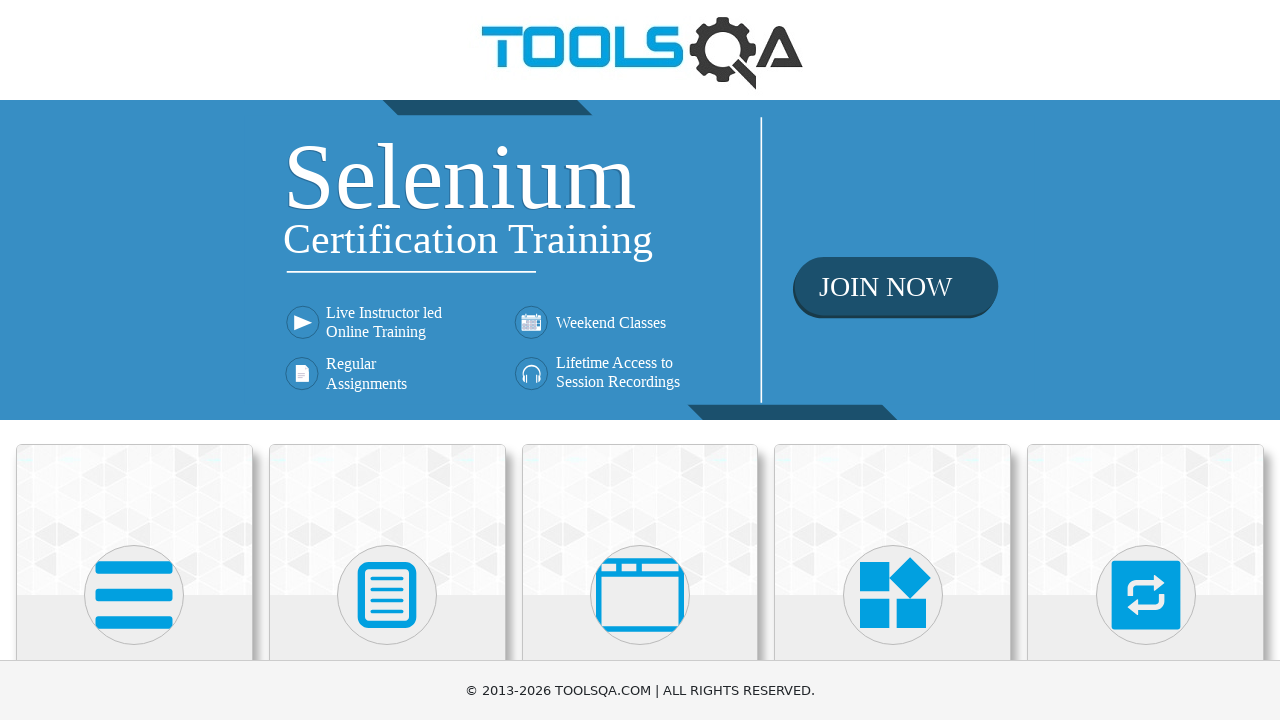

Scrolled 'Alerts, Frame & Windows' menu into view
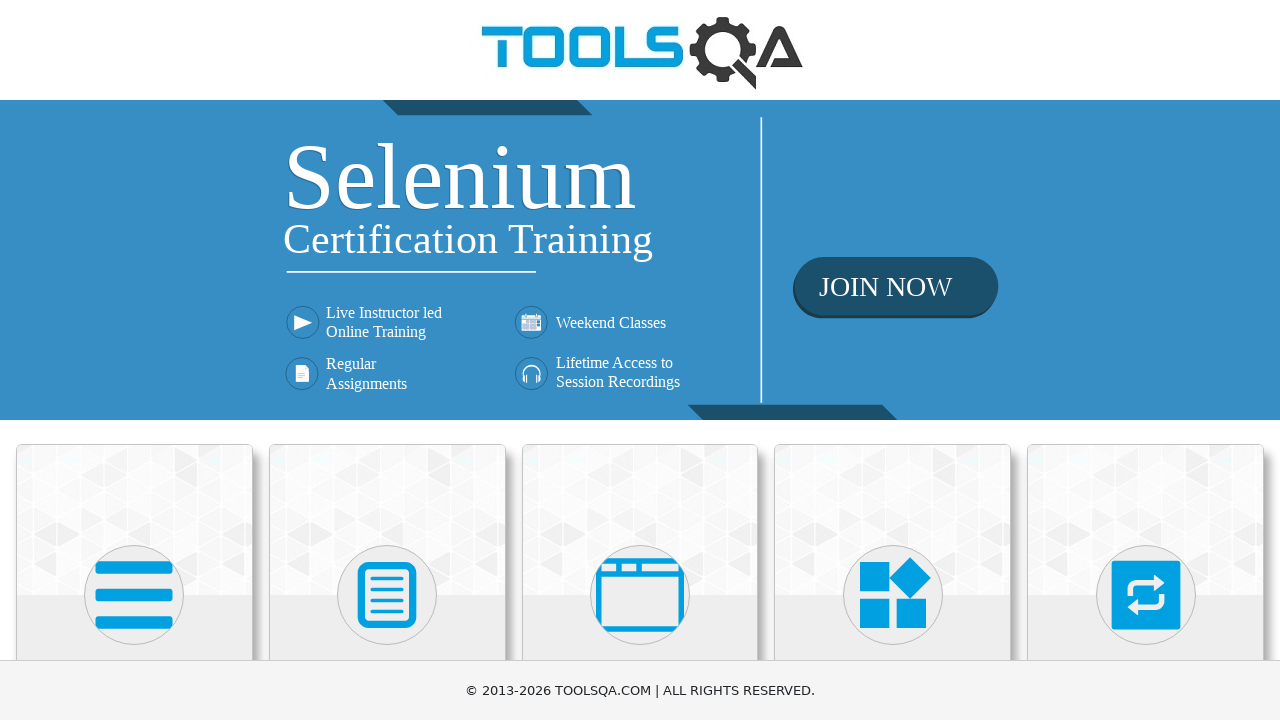

Clicked 'Alerts, Frame & Windows' menu at (640, 360) on xpath=//h5[text()='Alerts, Frame & Windows']
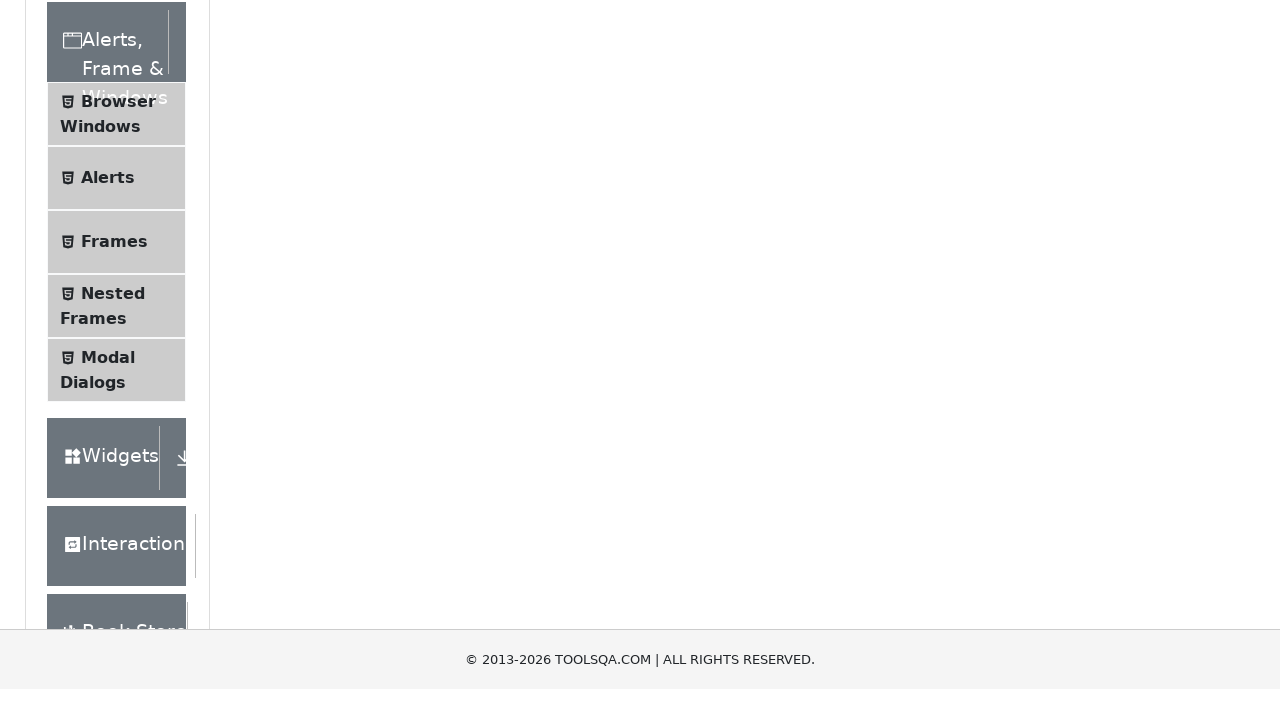

Clicked 'Frames' submenu at (114, 565) on xpath=//span[text()='Frames']
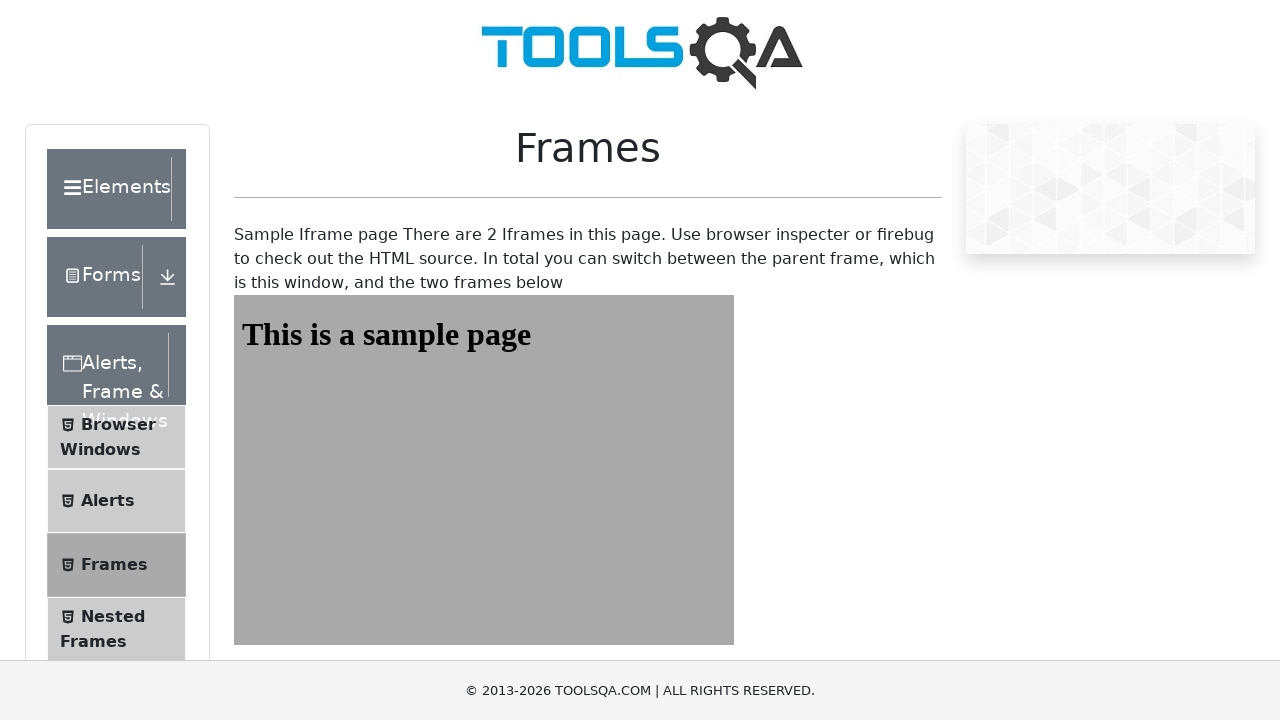

Located Frame 1 element
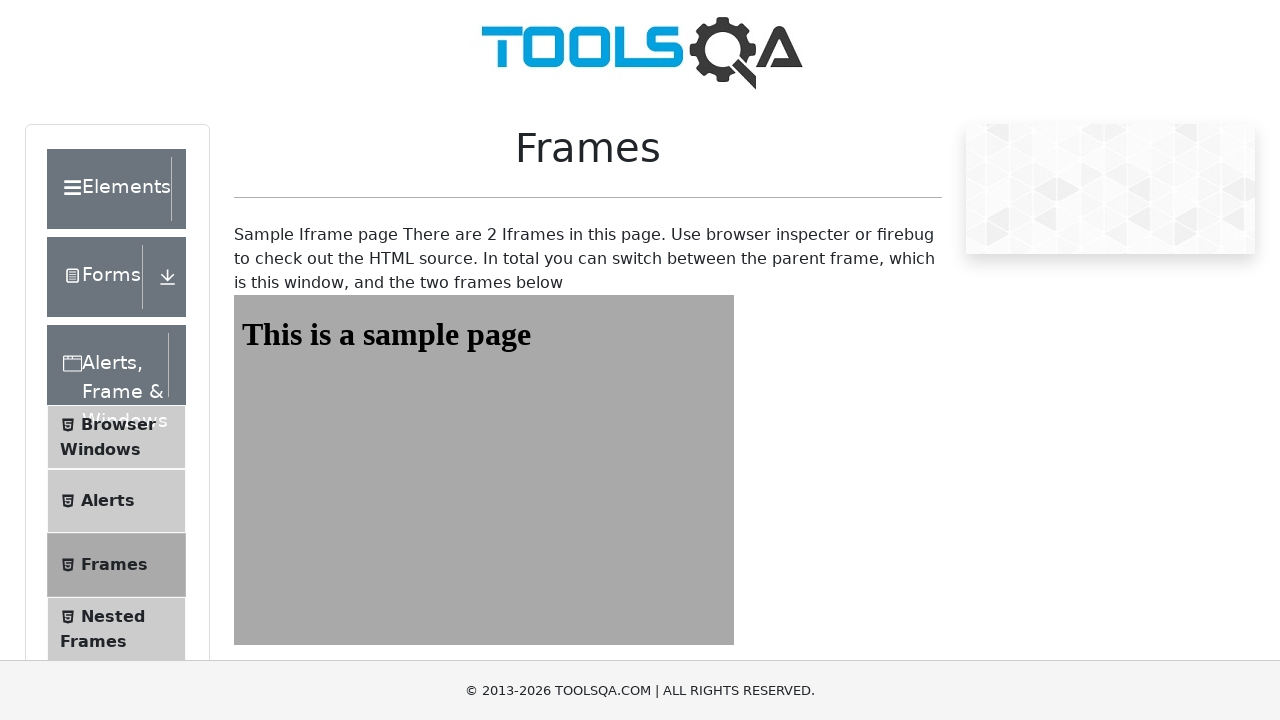

Located heading element within Frame 1
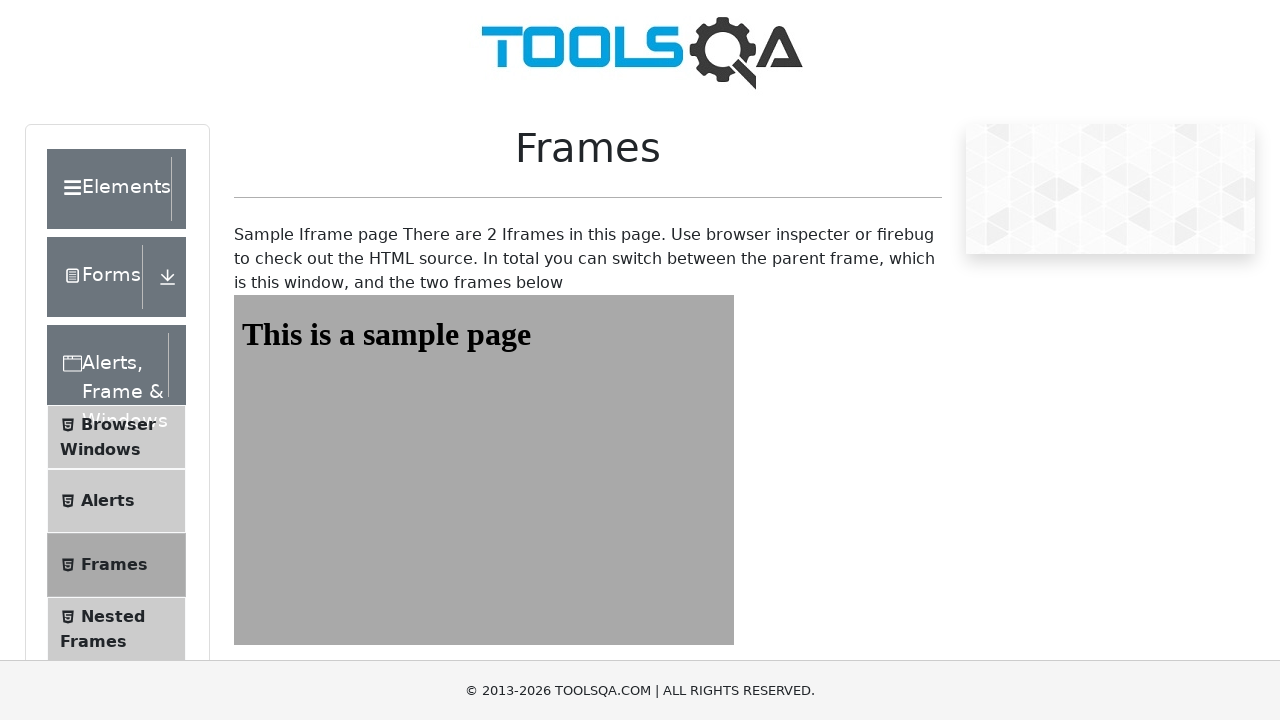

Waited for heading element in Frame 1 to be ready
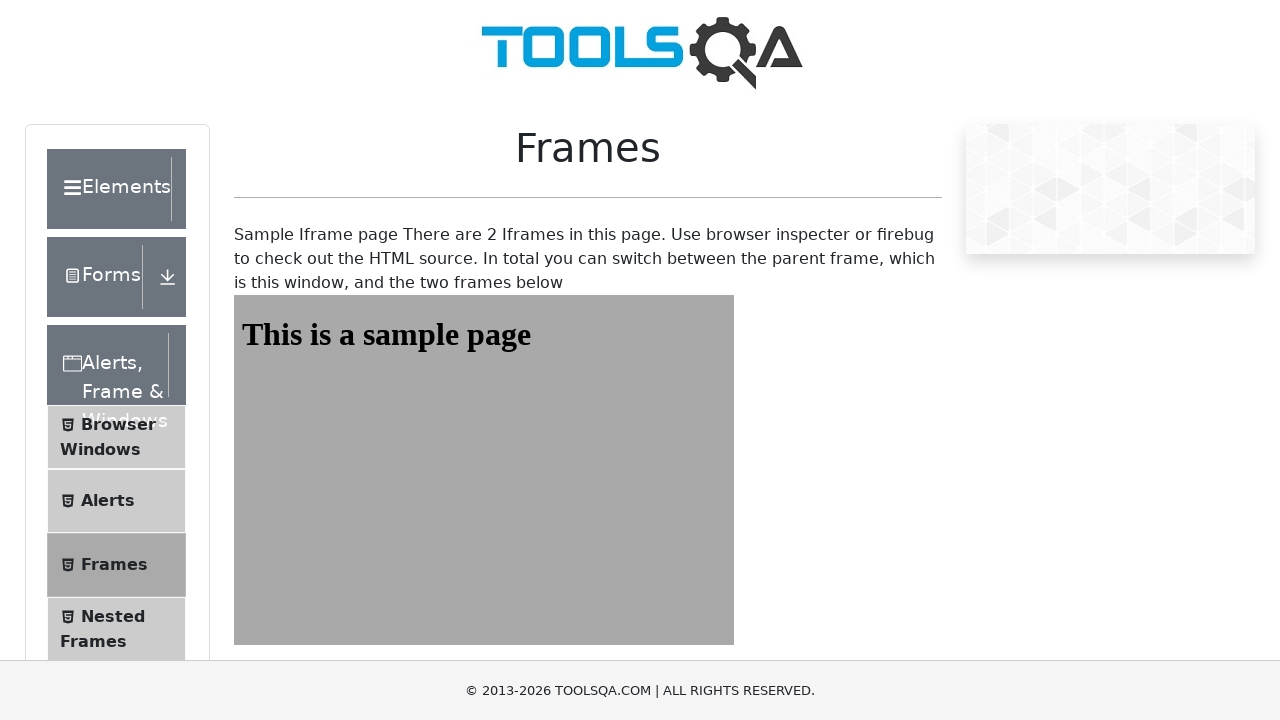

Verified Frame 1 heading text is 'This is a sample page'
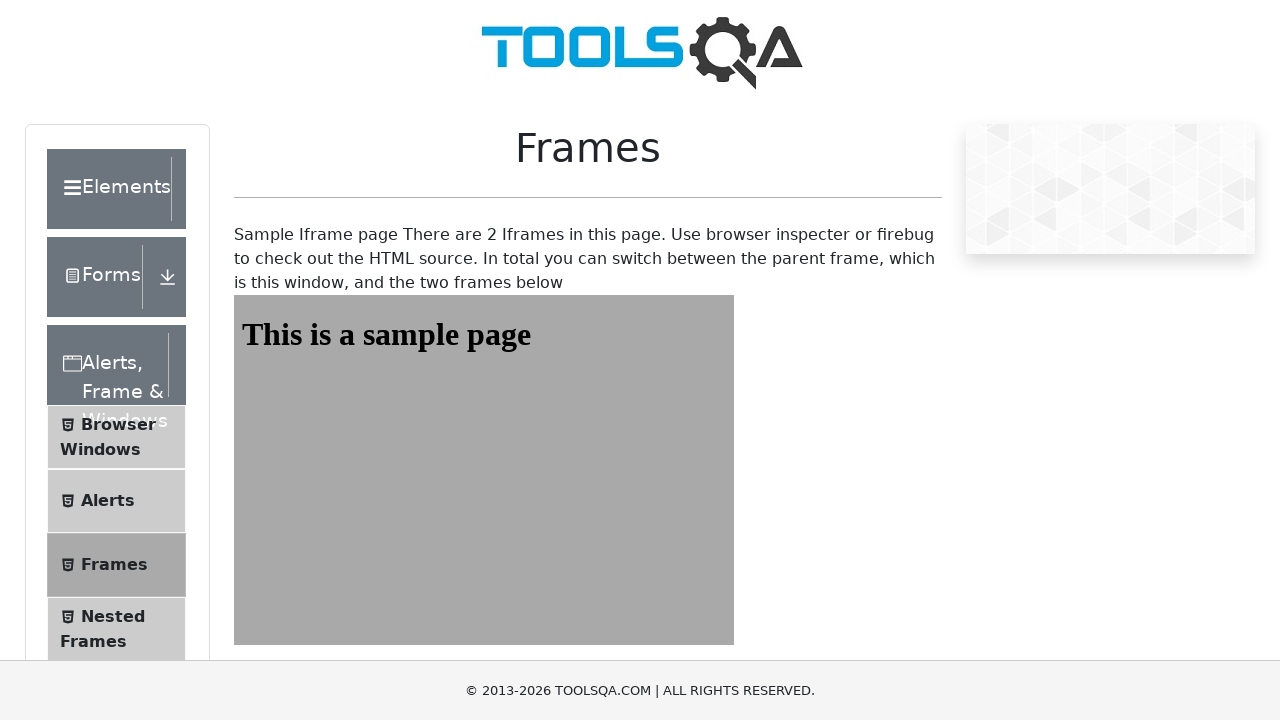

Located Frame 2 element
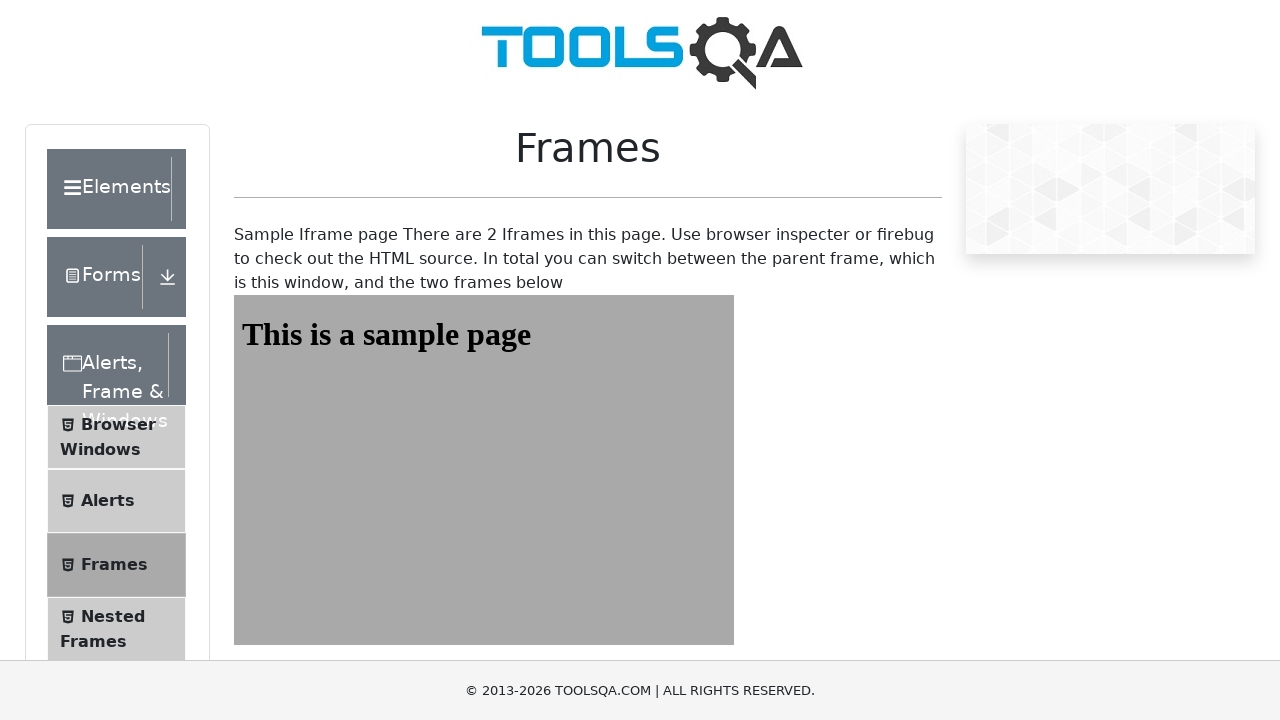

Located heading element within Frame 2
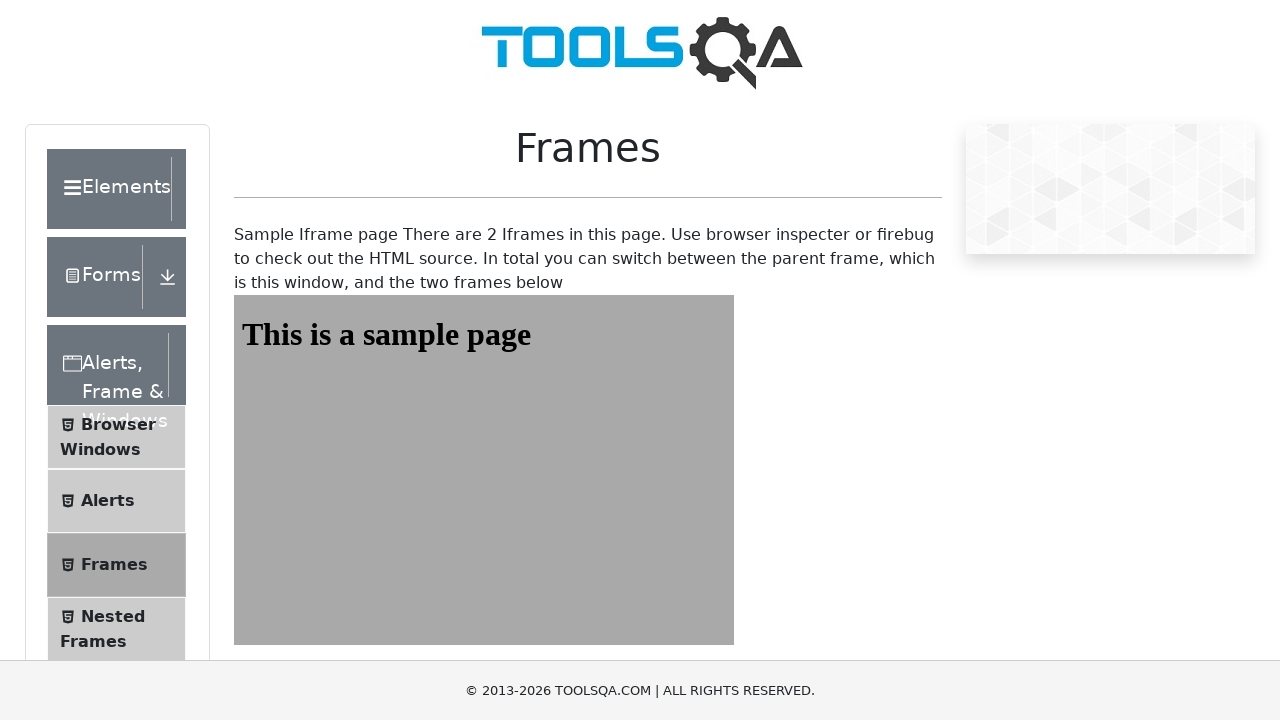

Waited for heading element in Frame 2 to be ready
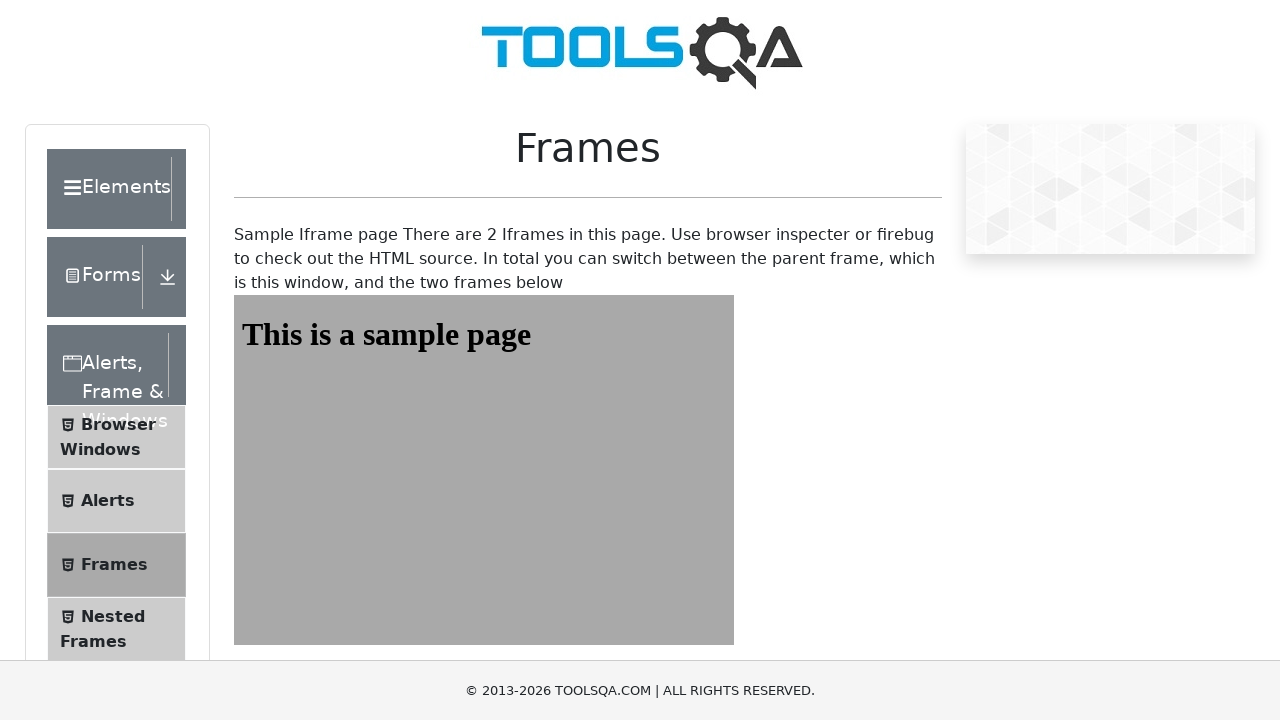

Verified Frame 2 heading text is 'This is a sample page'
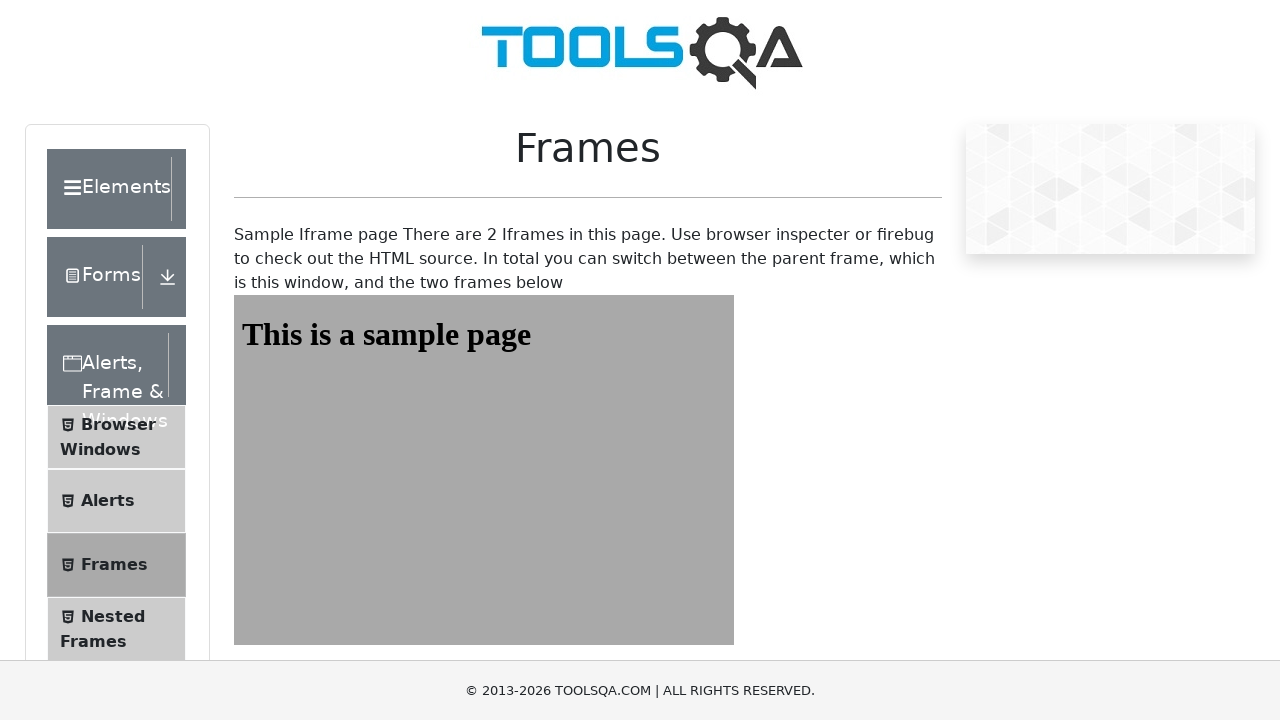

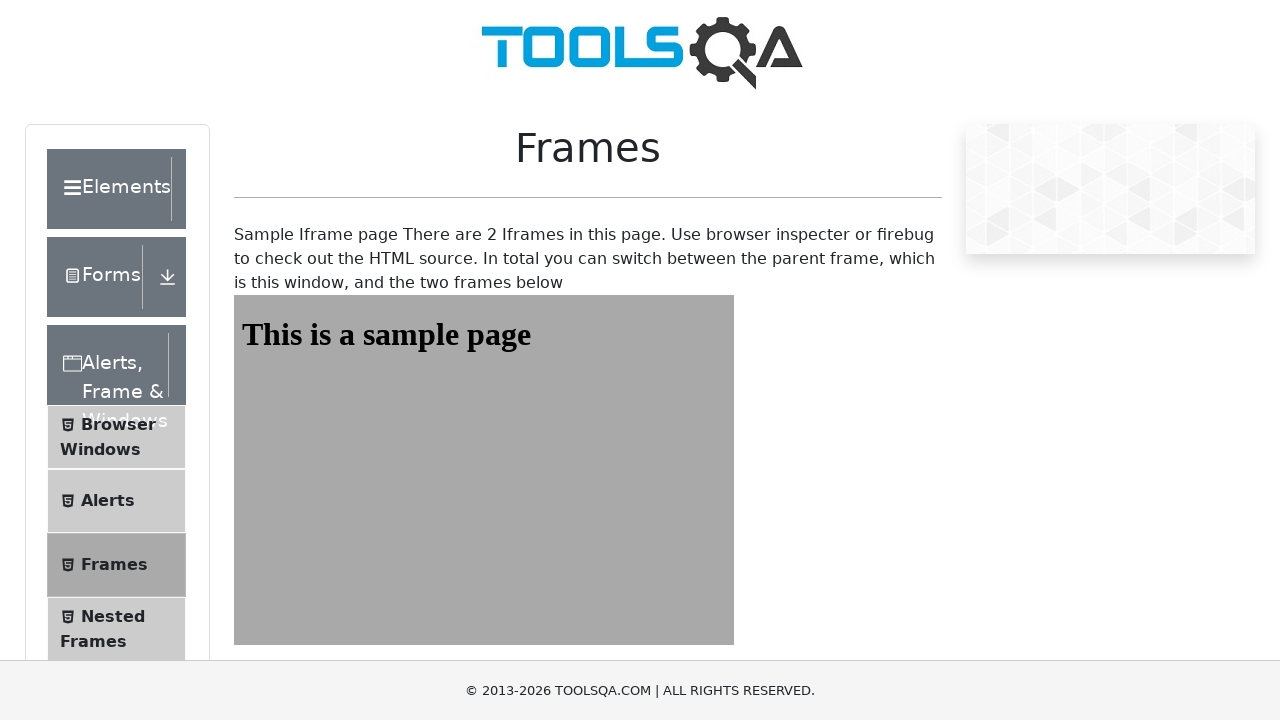